Navigates to the GeeksforGeeks homepage and waits for the page to load

Starting URL: https://www.geeksforgeeks.org/

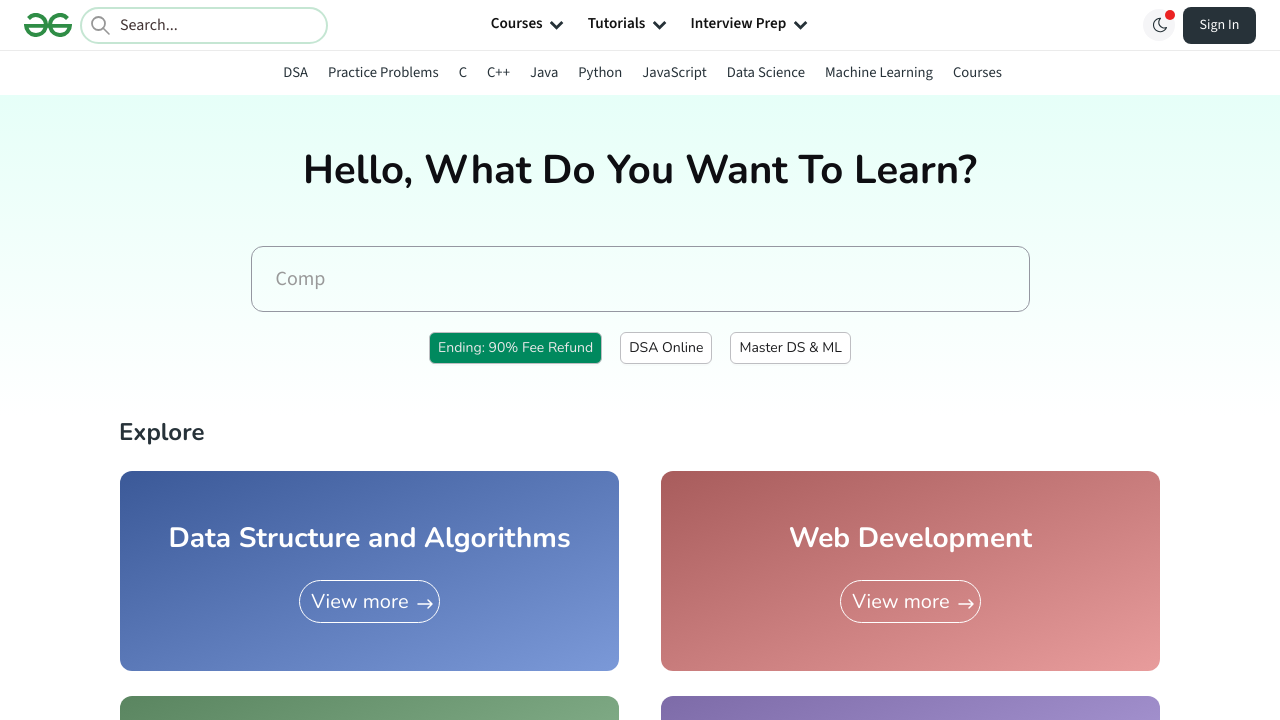

Navigated to GeeksforGeeks homepage
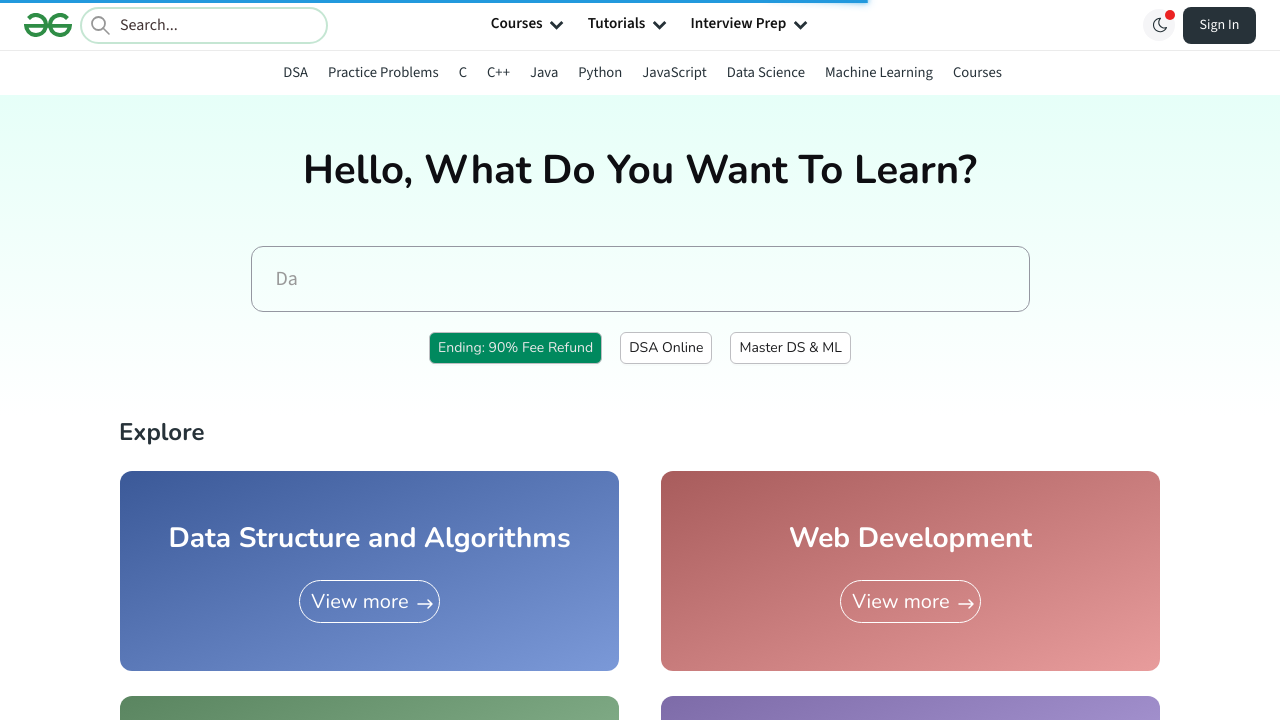

Page fully loaded - network idle state reached
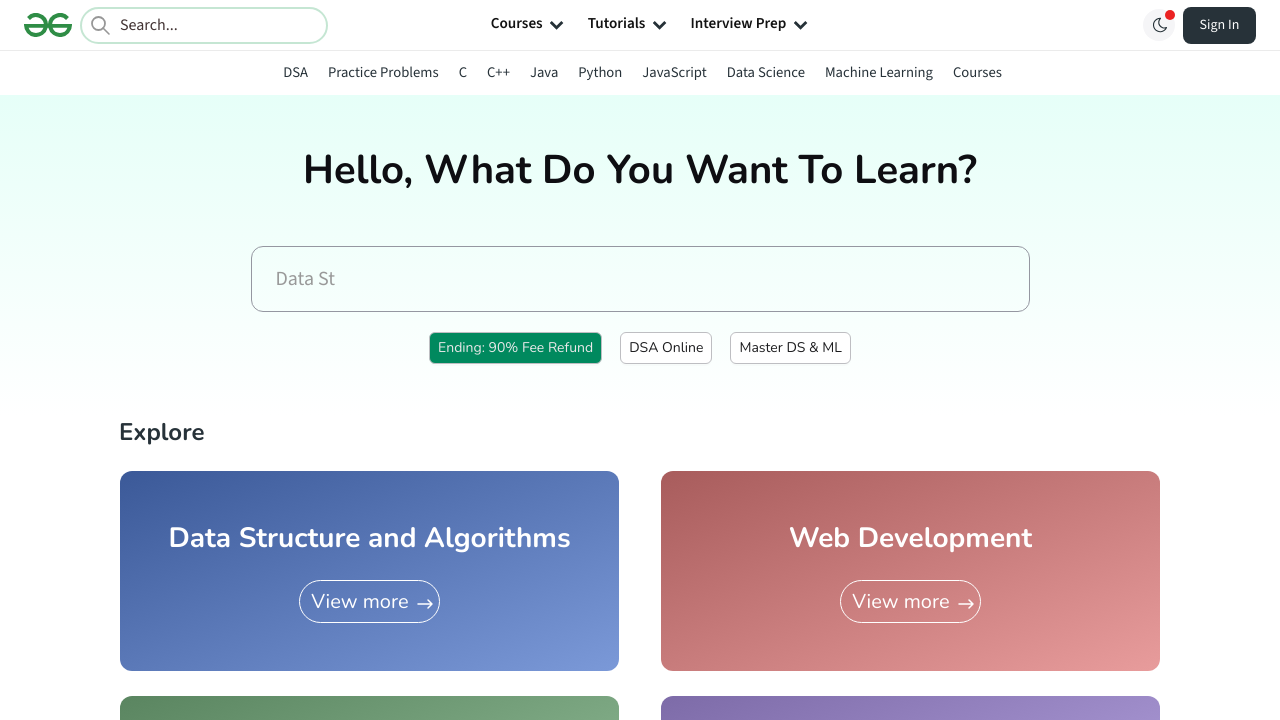

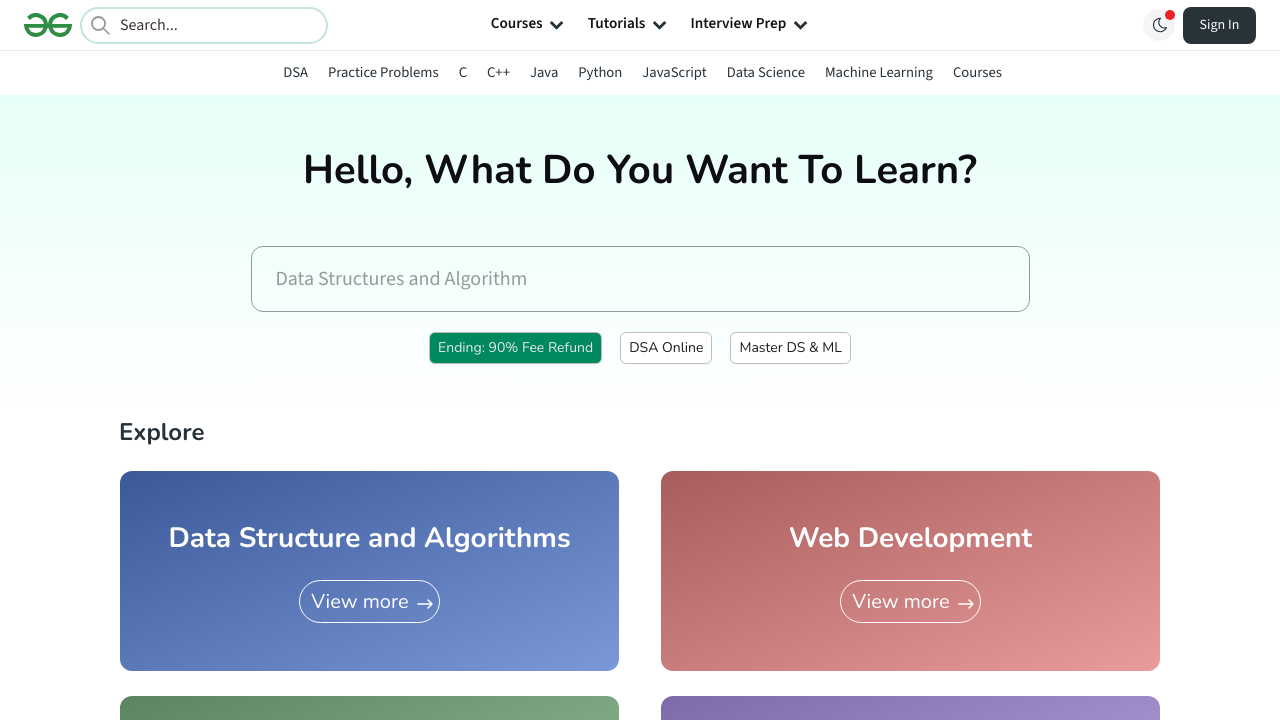